Tests that the Browse Languages table has the correct headers: Language, Author, Date, Comments, and Rate.

Starting URL: http://www.99-bottles-of-beer.net/

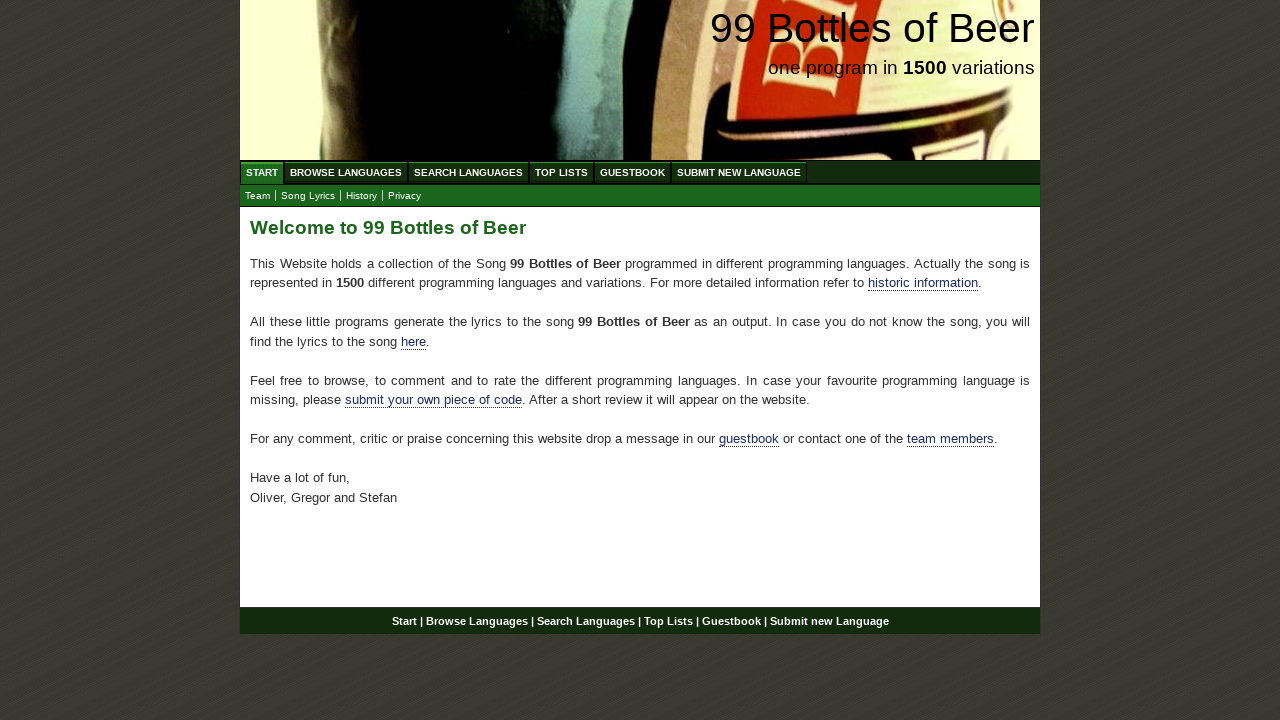

Clicked on Browse Languages link at (346, 172) on xpath=//li/a[@href='/abc.html']
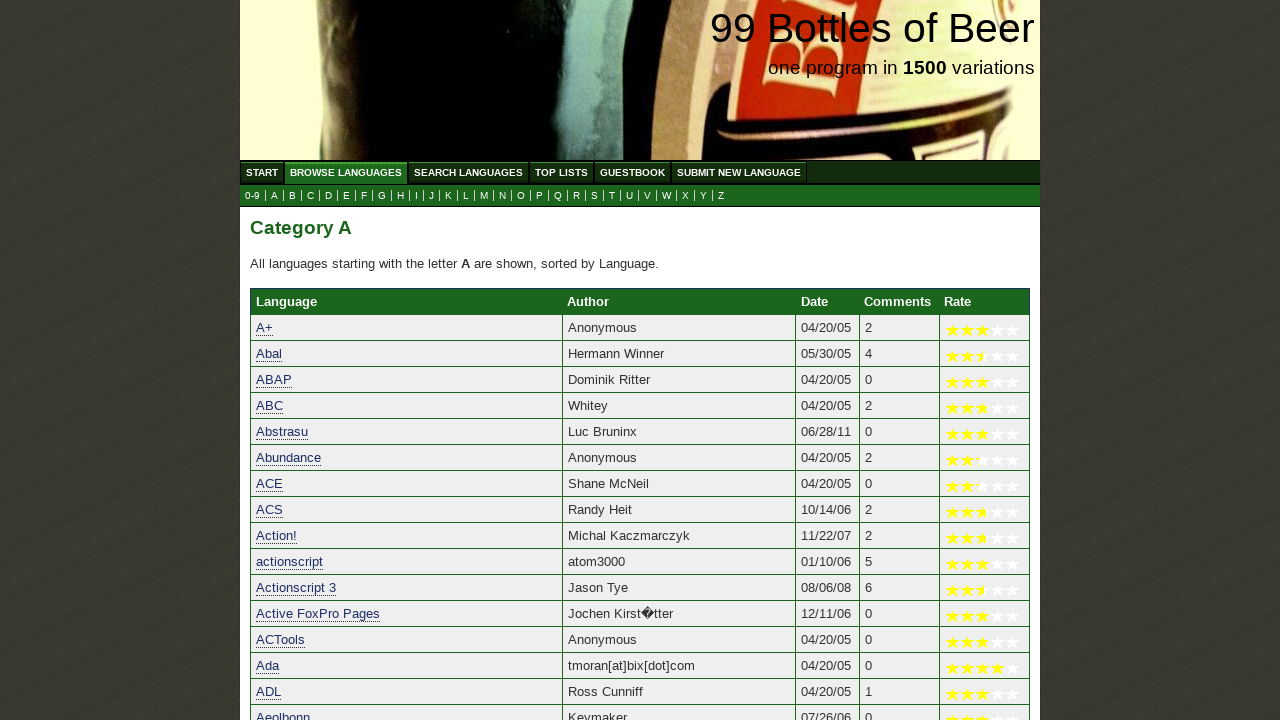

Waited for Browse Languages table headers to load
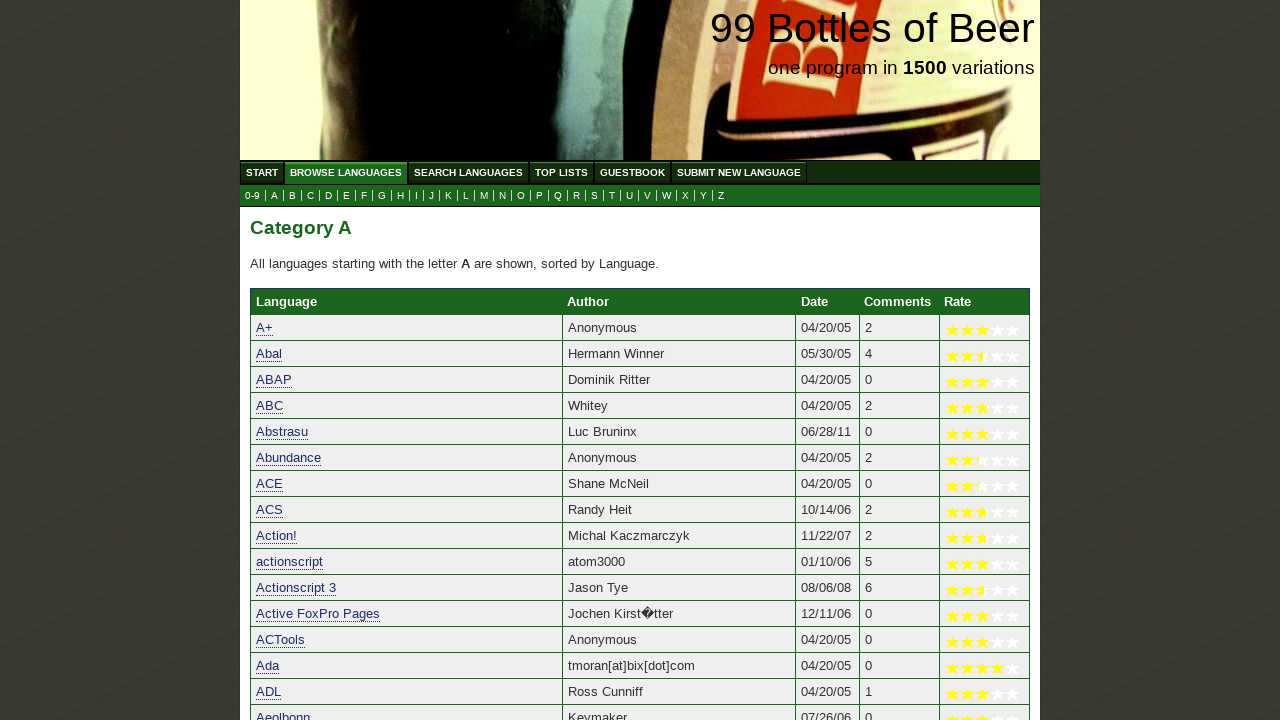

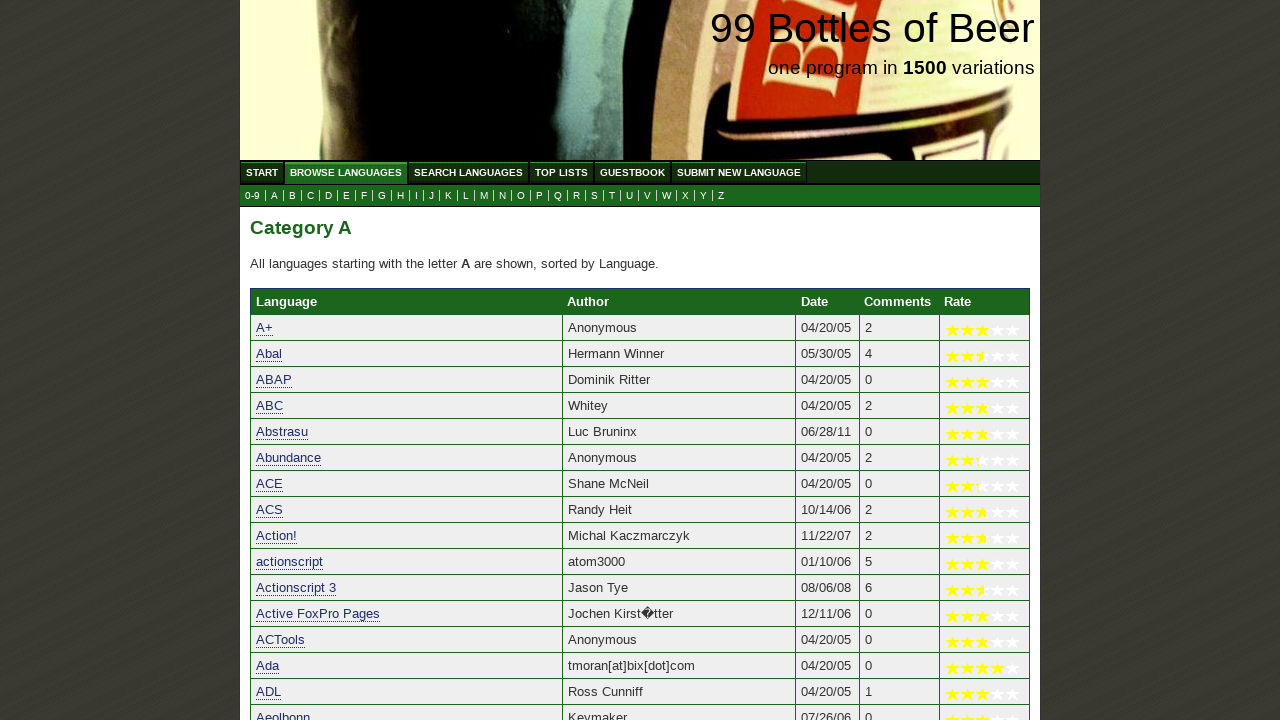